Navigates to Expedia homepage and clicks on the "Flights" link by finding it among all links on the page

Starting URL: https://www.expedia.com/

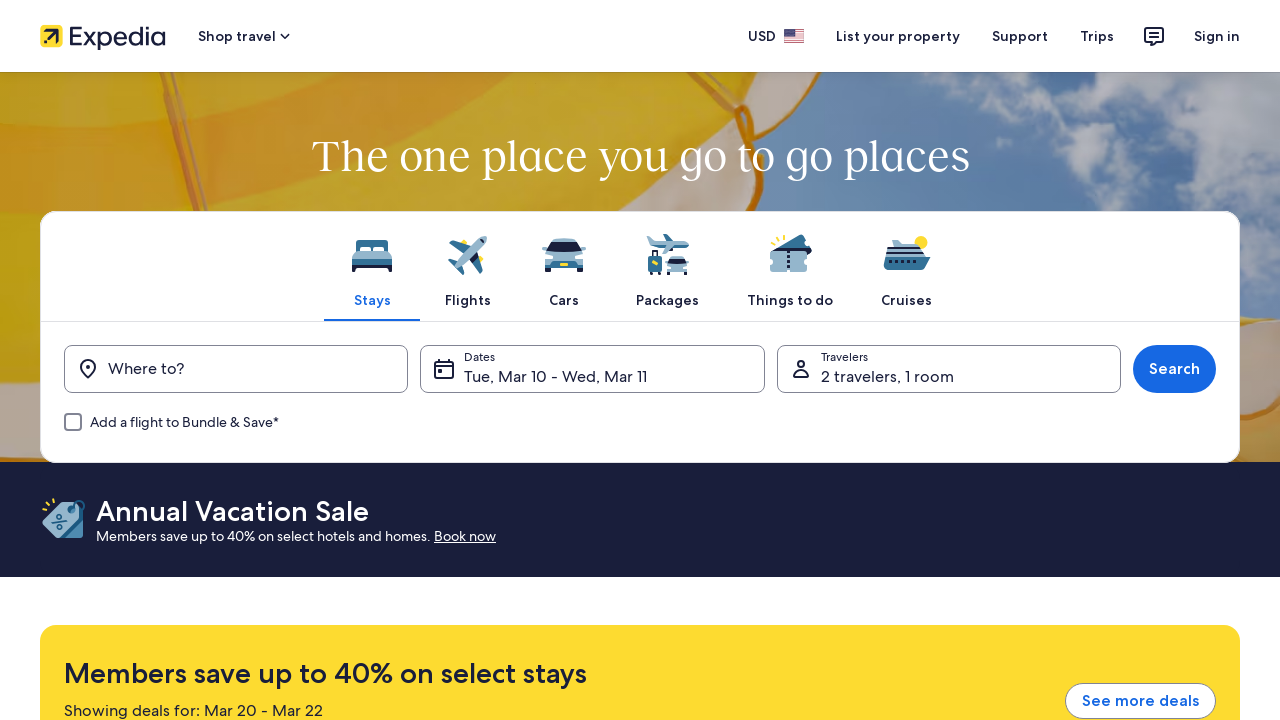

Navigated to Expedia homepage
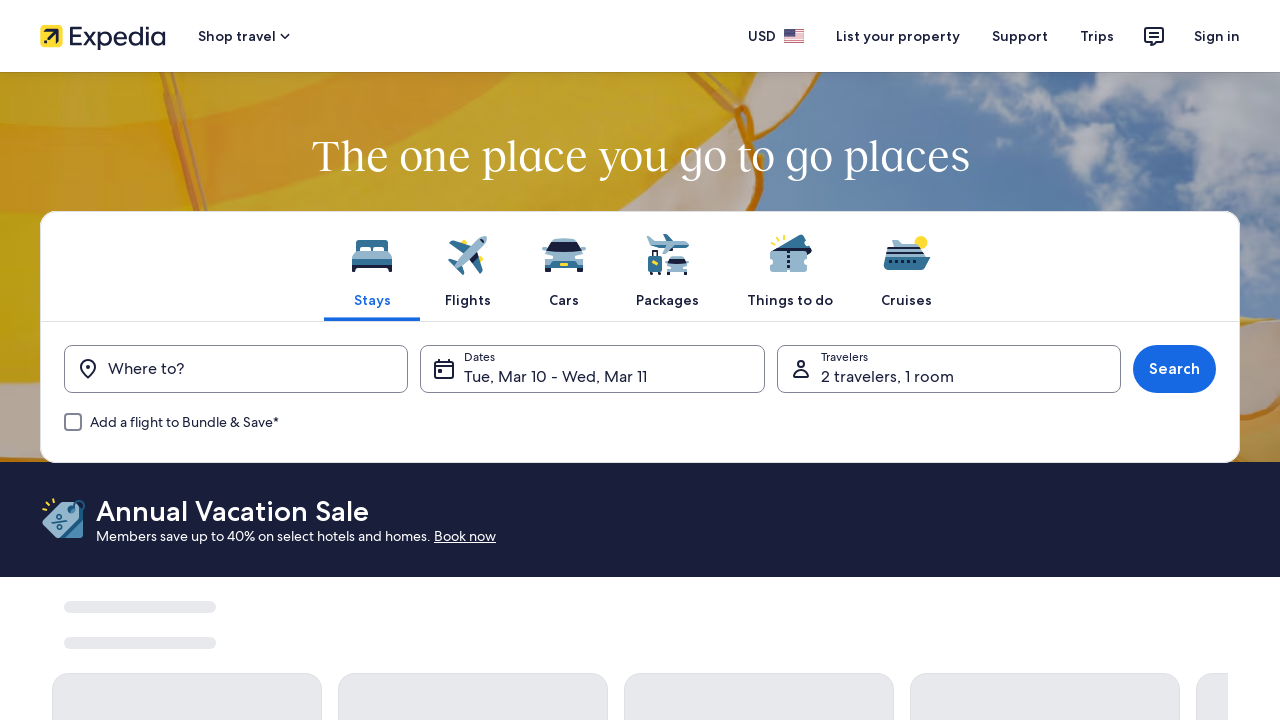

Located all links on the page
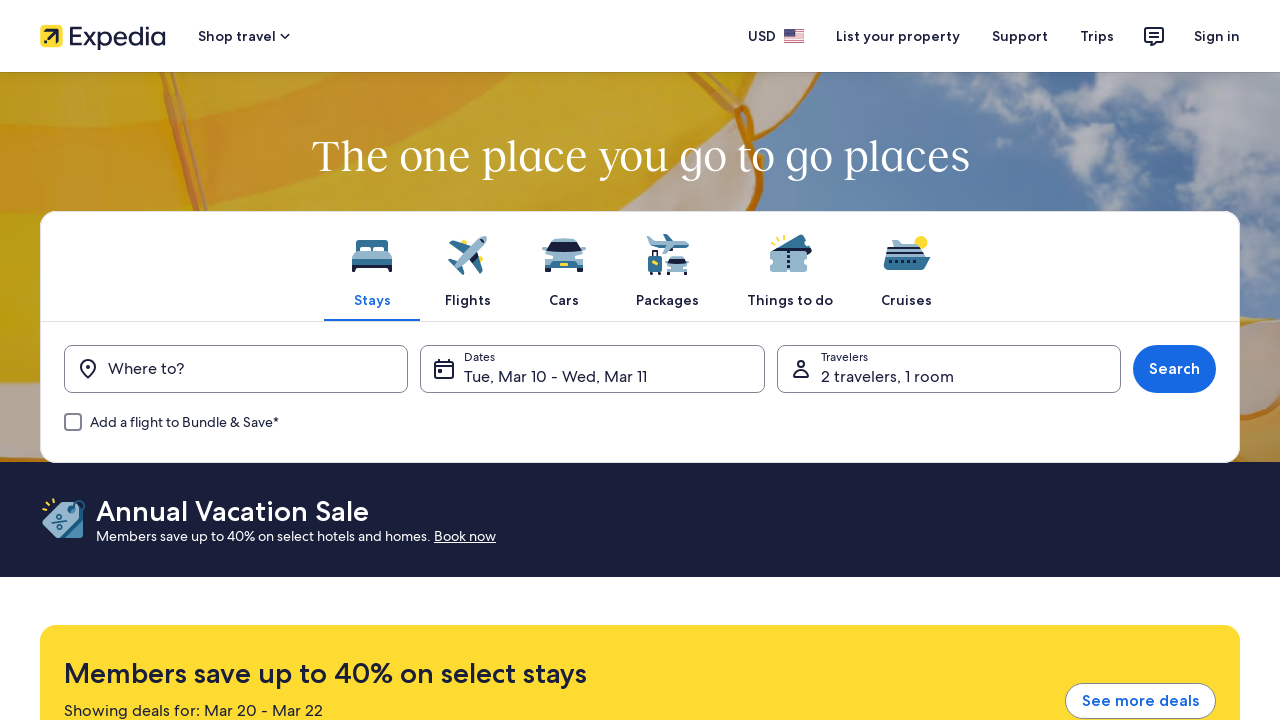

Clicked on the 'Flights' link at (468, 266) on a >> nth=20
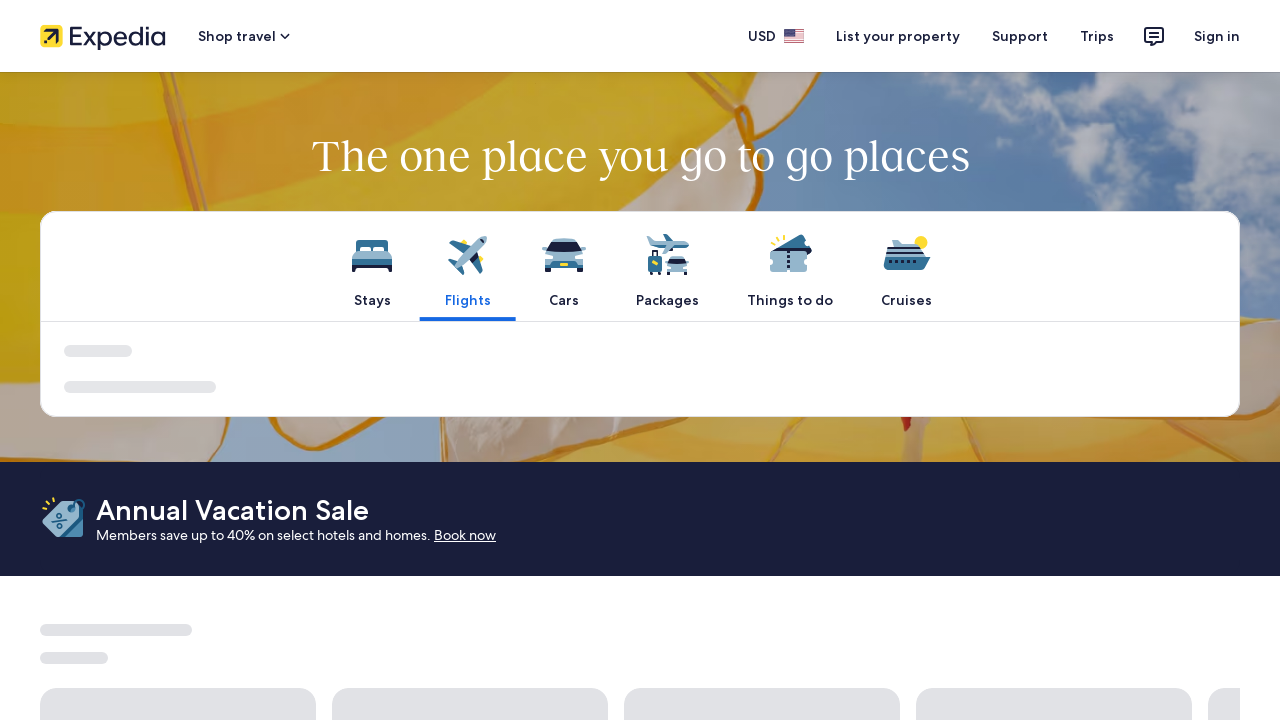

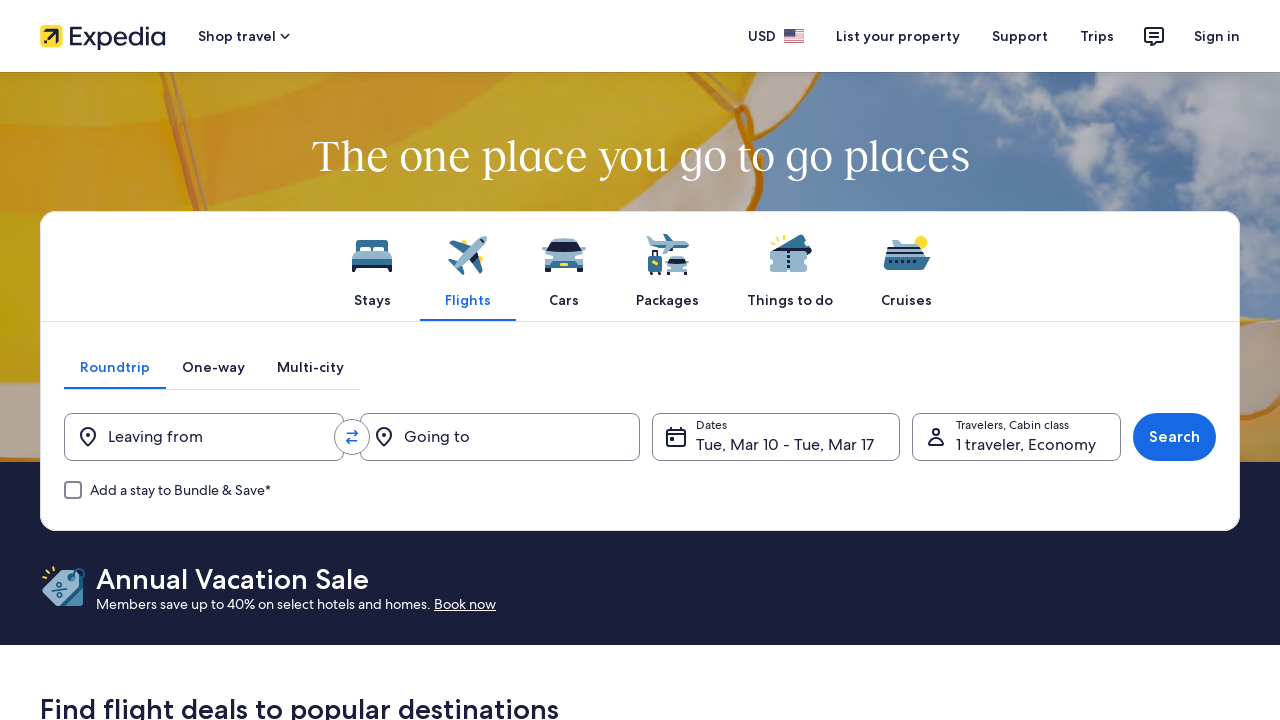